Tests for broken images on a page by finding all img elements and using JavaScript to check if each image's naturalWidth property indicates it's properly loaded

Starting URL: https://demoqa.com/broken

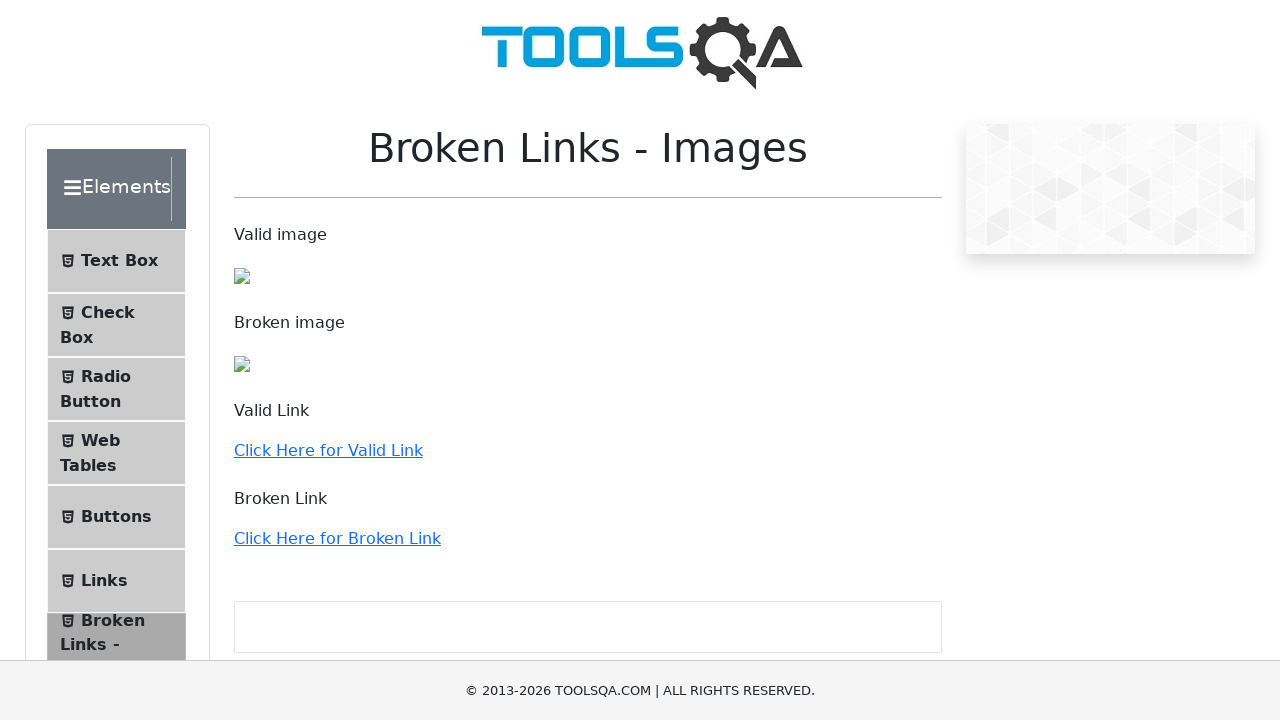

Navigated to broken images test page at https://demoqa.com/broken
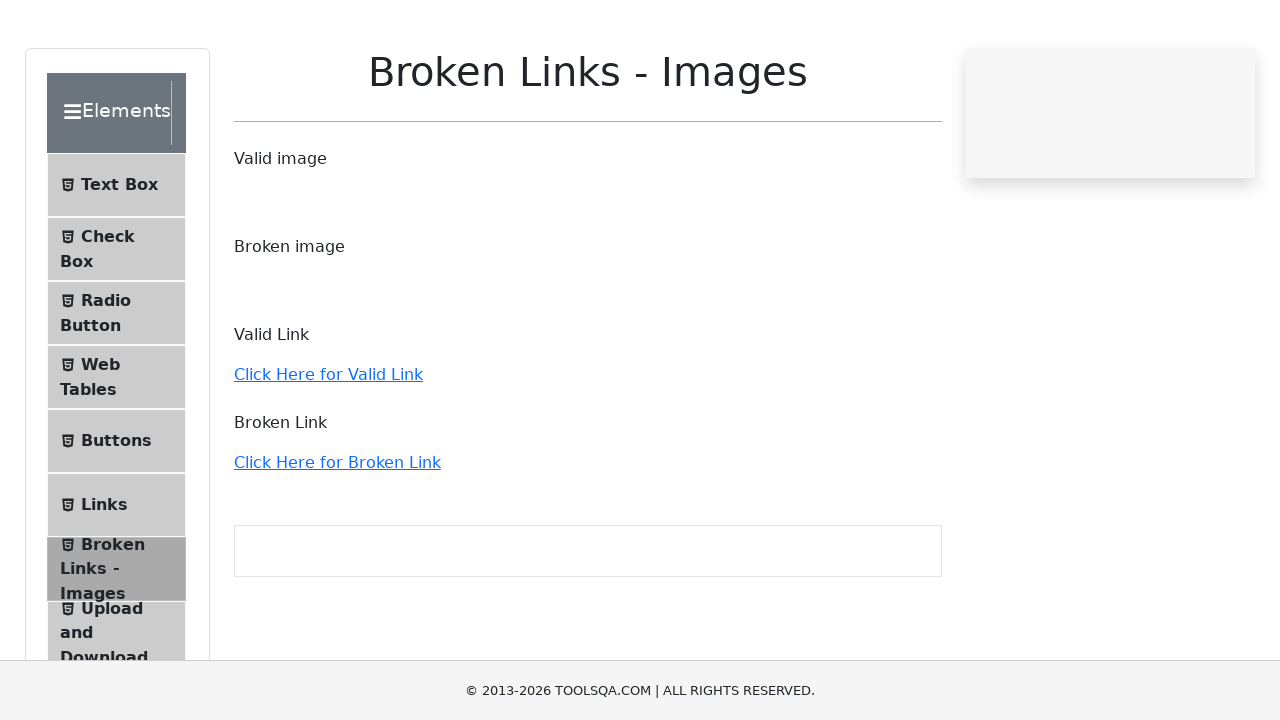

Waited for img elements to be present on the page
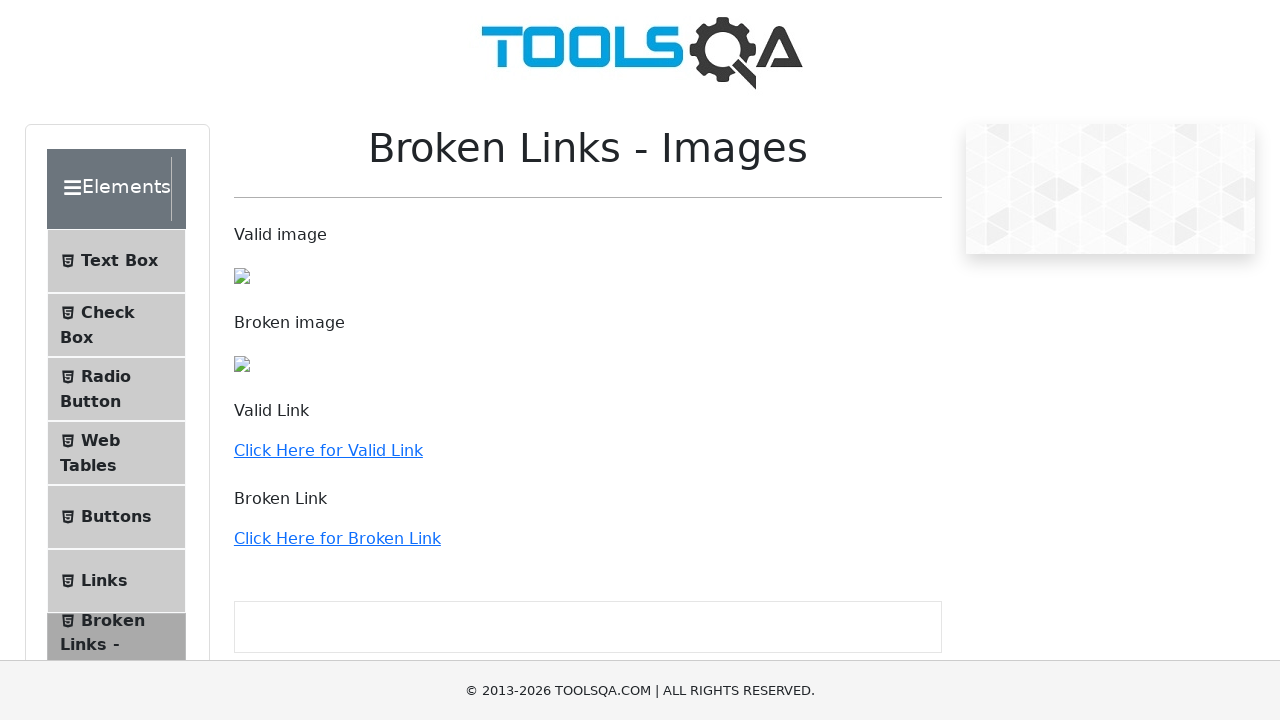

Retrieved all img elements from the page
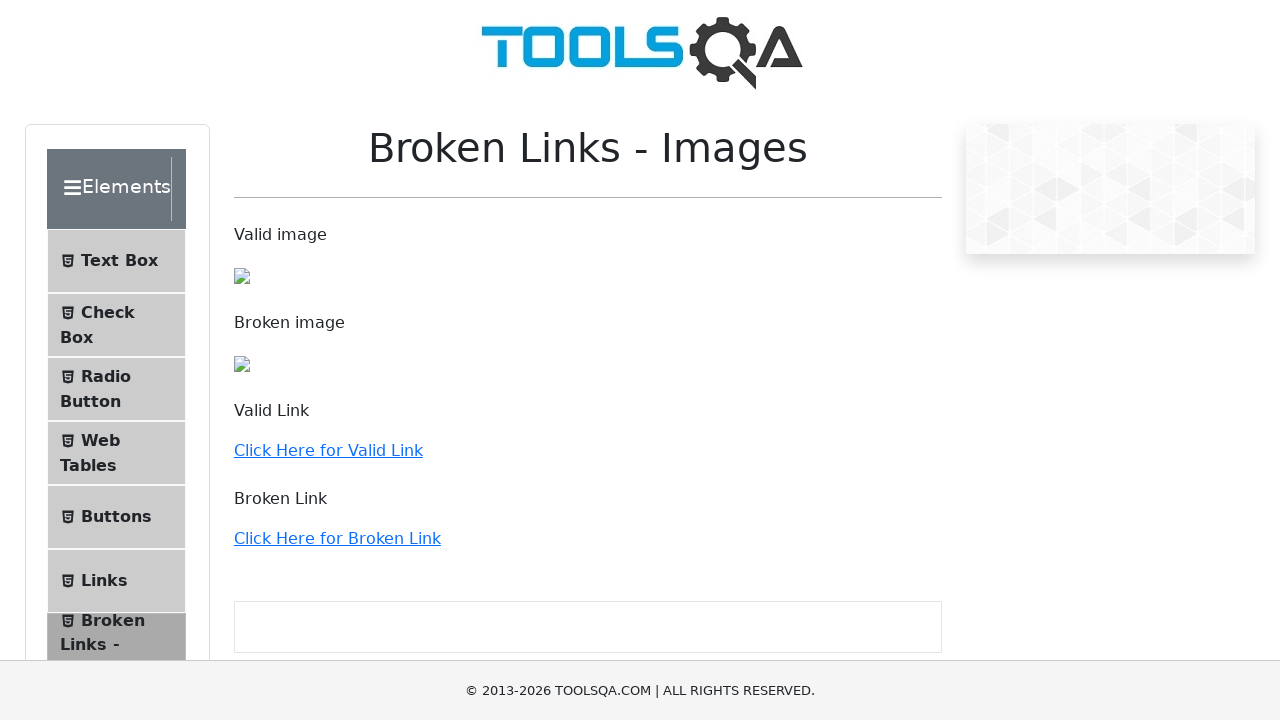

Evaluated image naturalWidth property to check if properly loaded
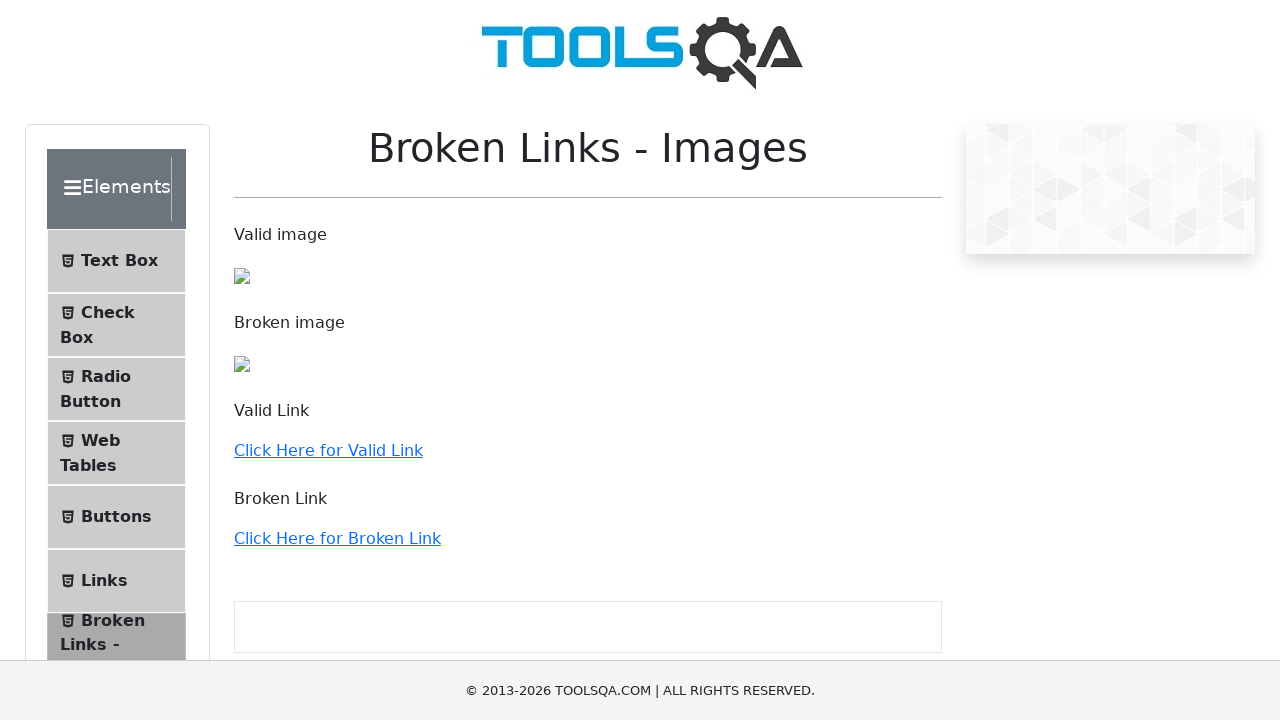

Image loaded successfully with valid naturalWidth
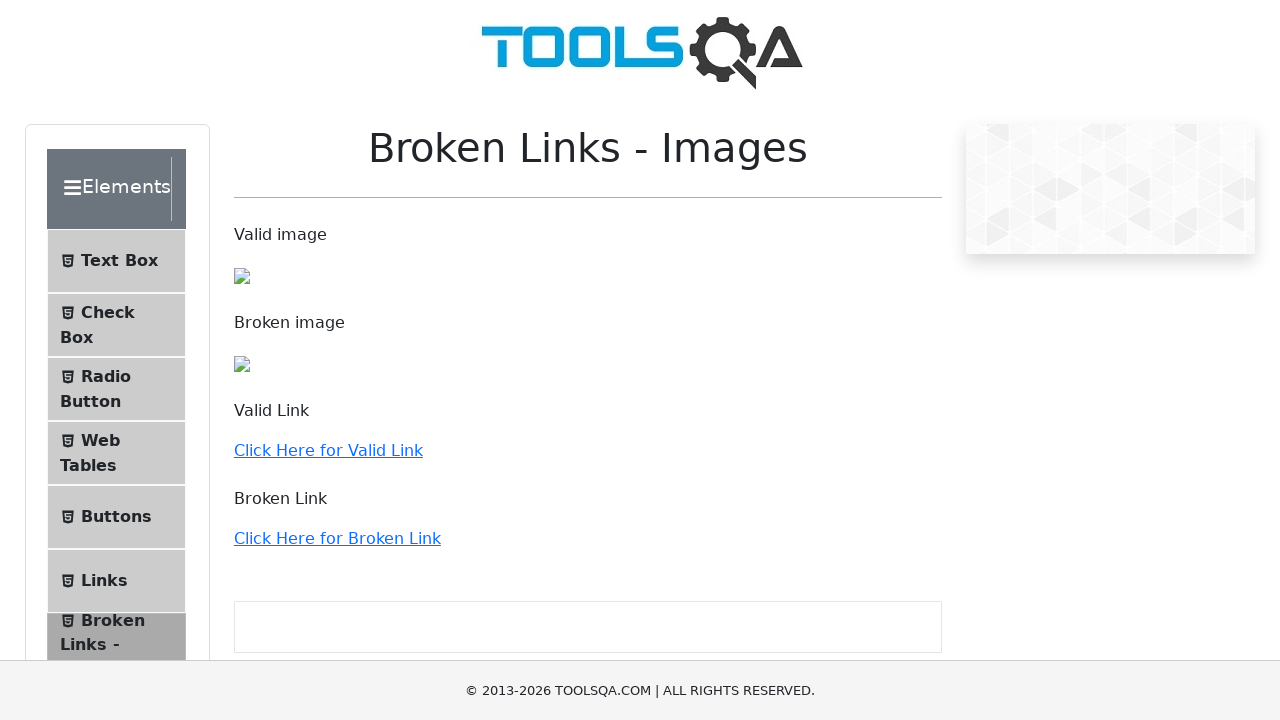

Evaluated image naturalWidth property to check if properly loaded
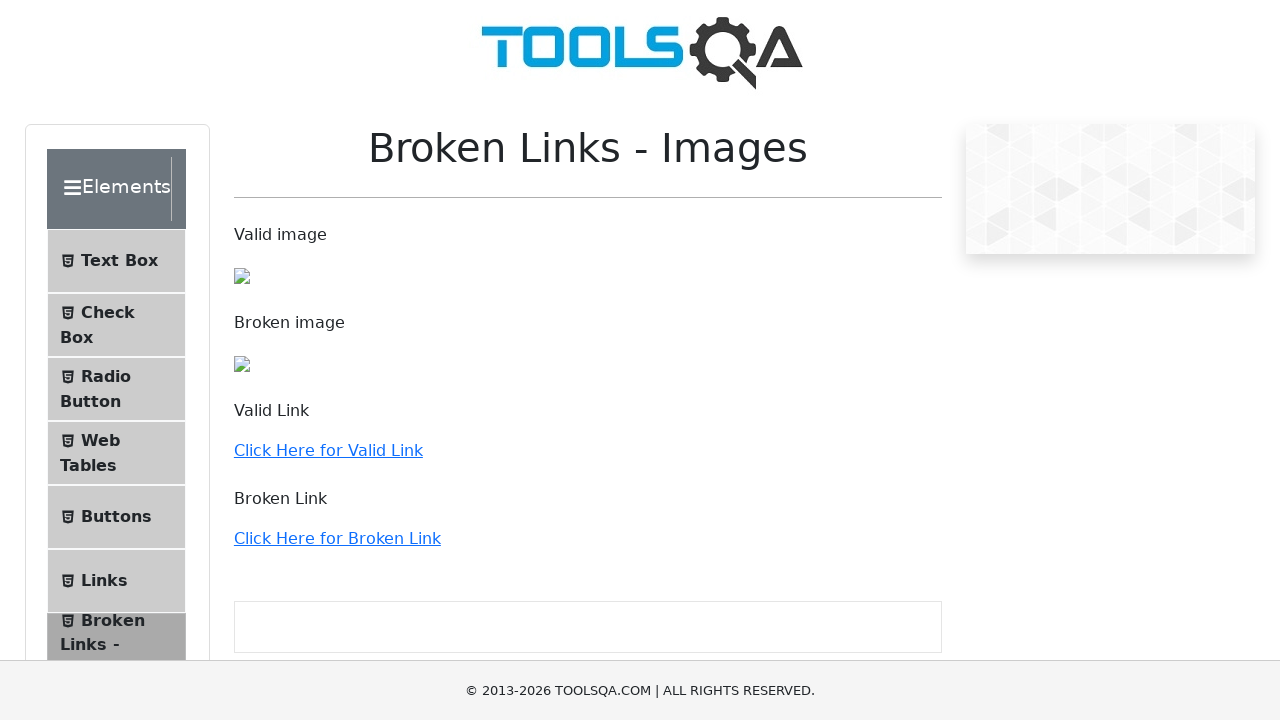

Image is broken - naturalWidth is undefined or zero
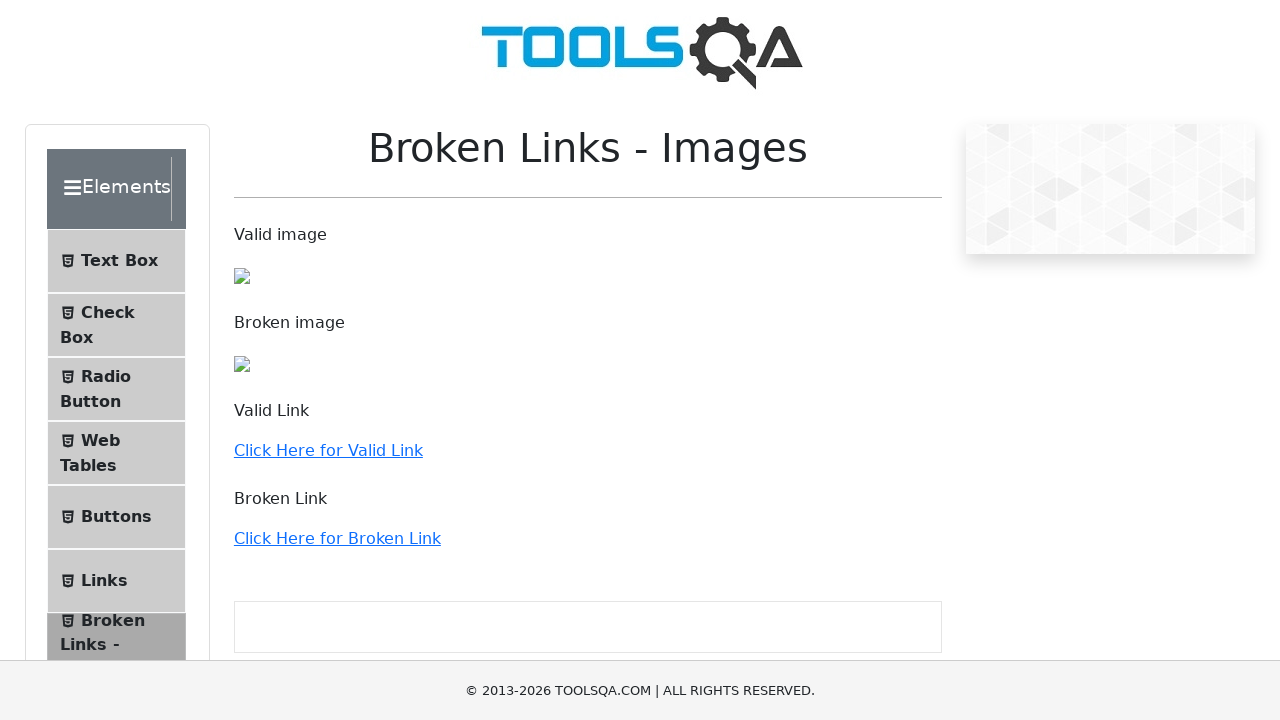

Evaluated image naturalWidth property to check if properly loaded
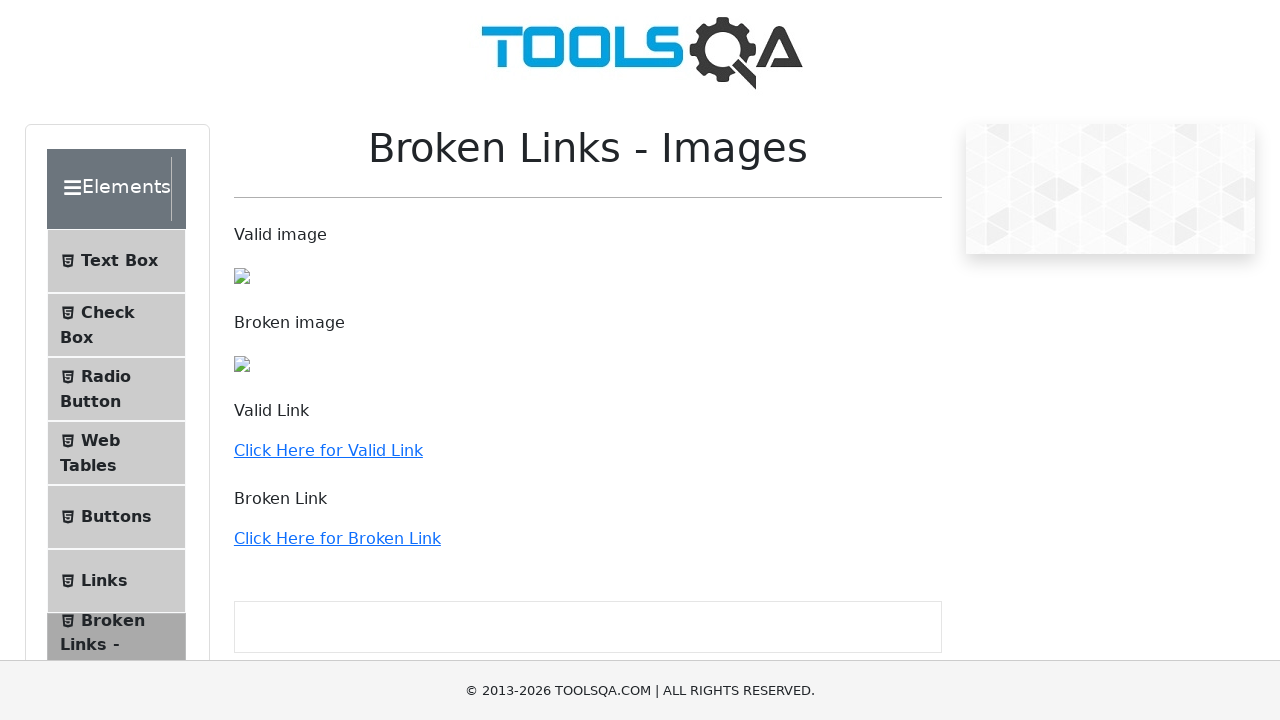

Image is broken - naturalWidth is undefined or zero
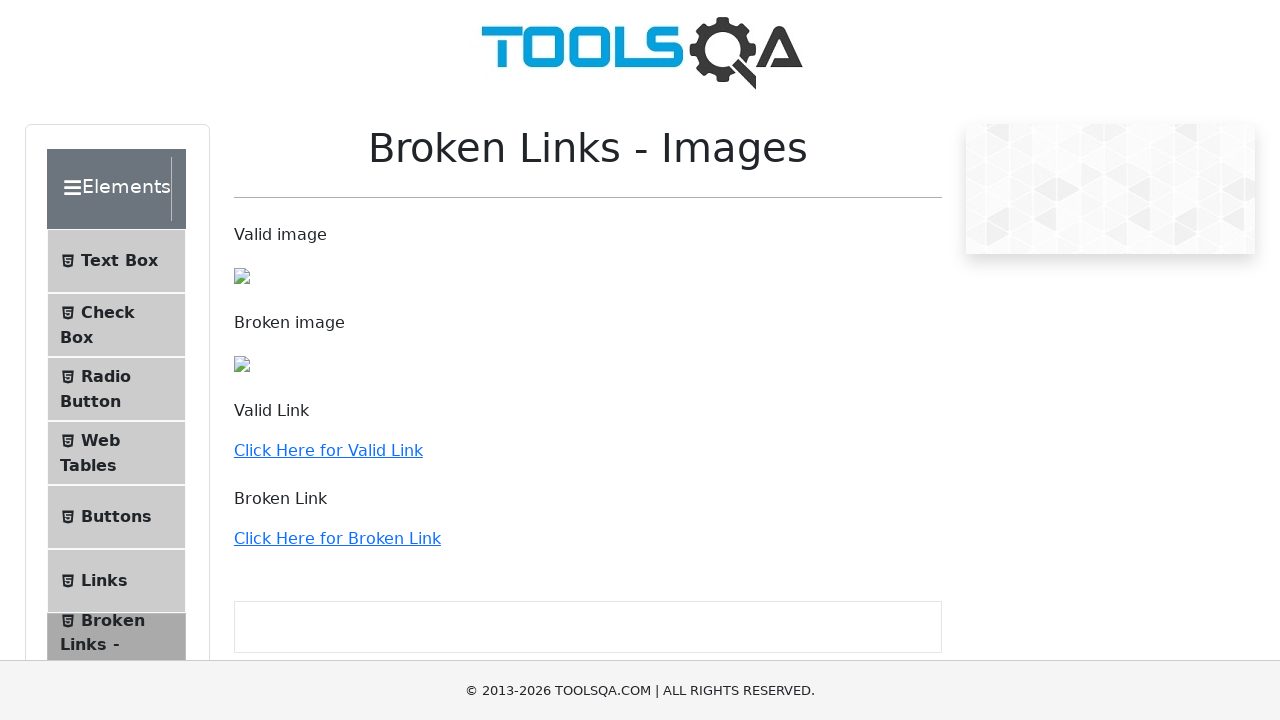

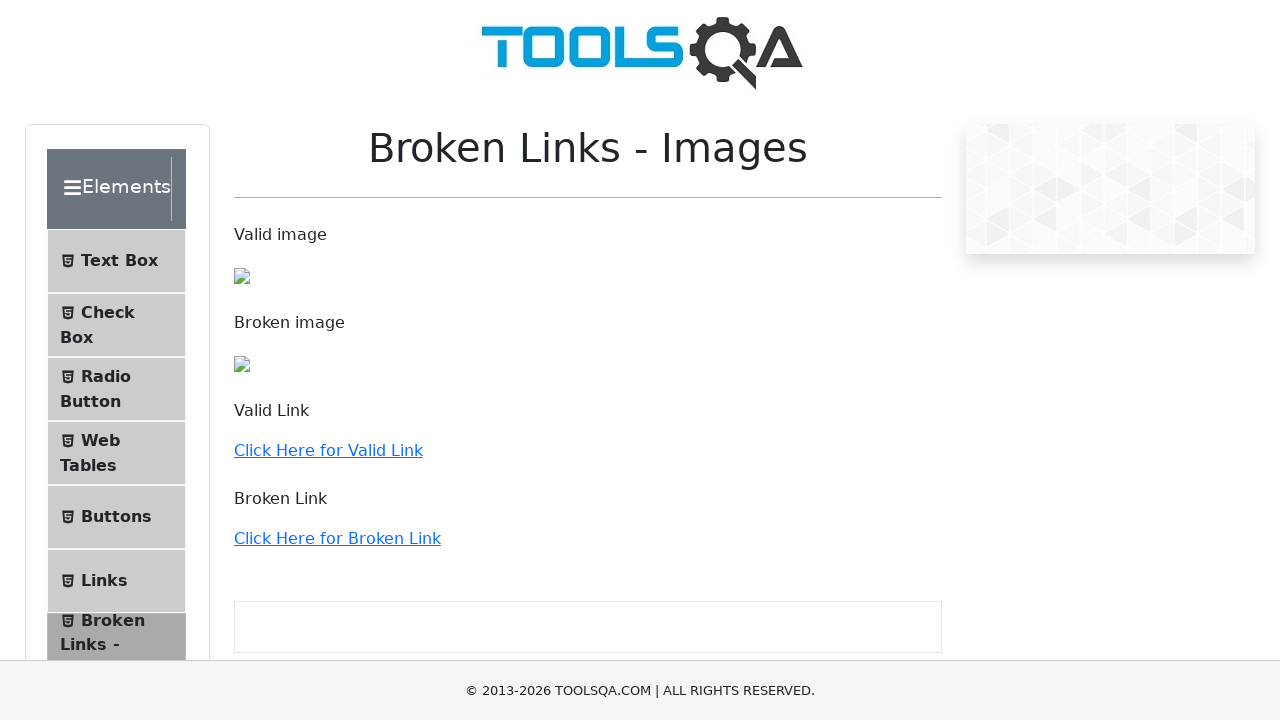